Tests the add element functionality on Herokuapp by clicking the add element button and verifying the element appears

Starting URL: https://the-internet.herokuapp.com/

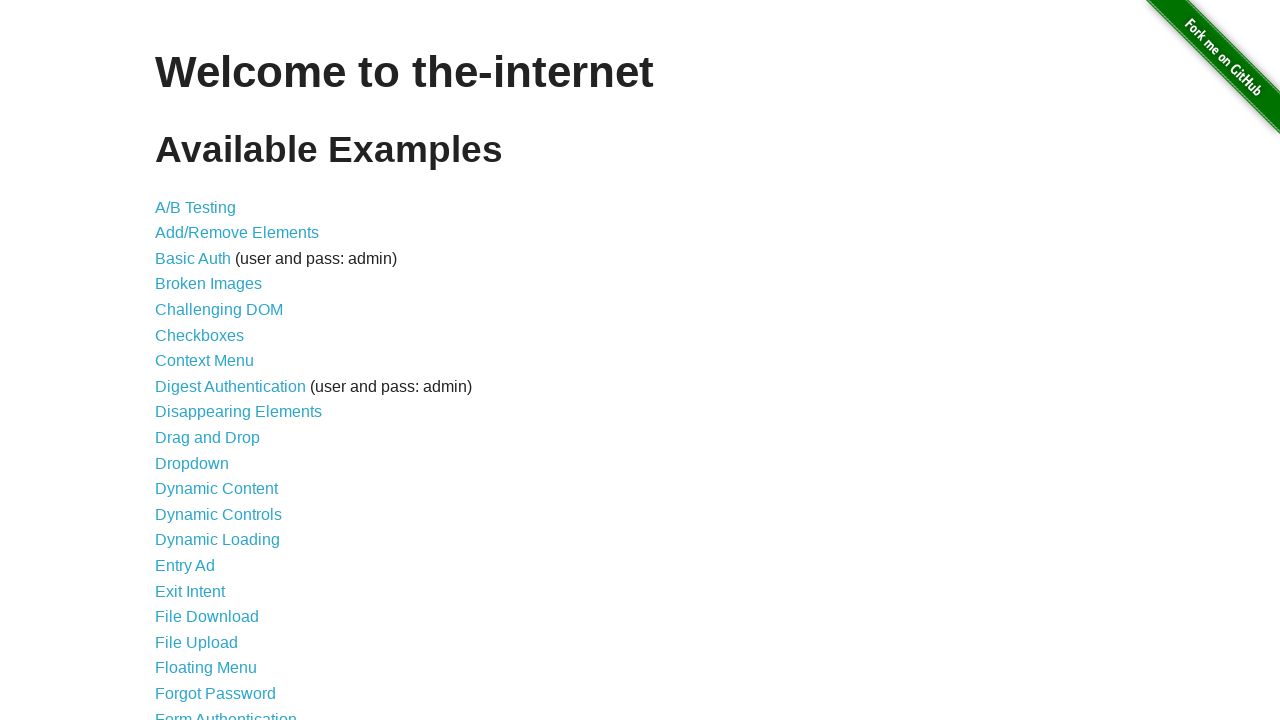

Clicked on add/remove elements link at (237, 233) on a[href='/add_remove_elements/']
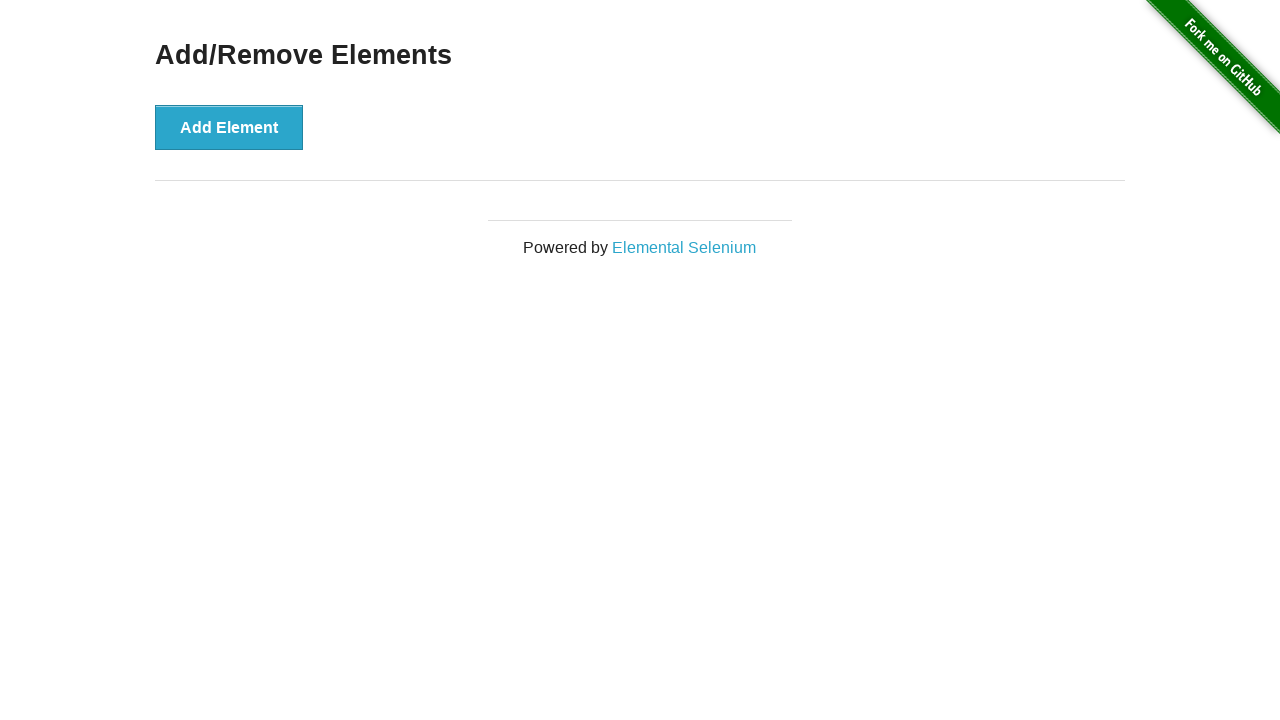

Clicked add element button at (229, 127) on button[onclick='addElement()']
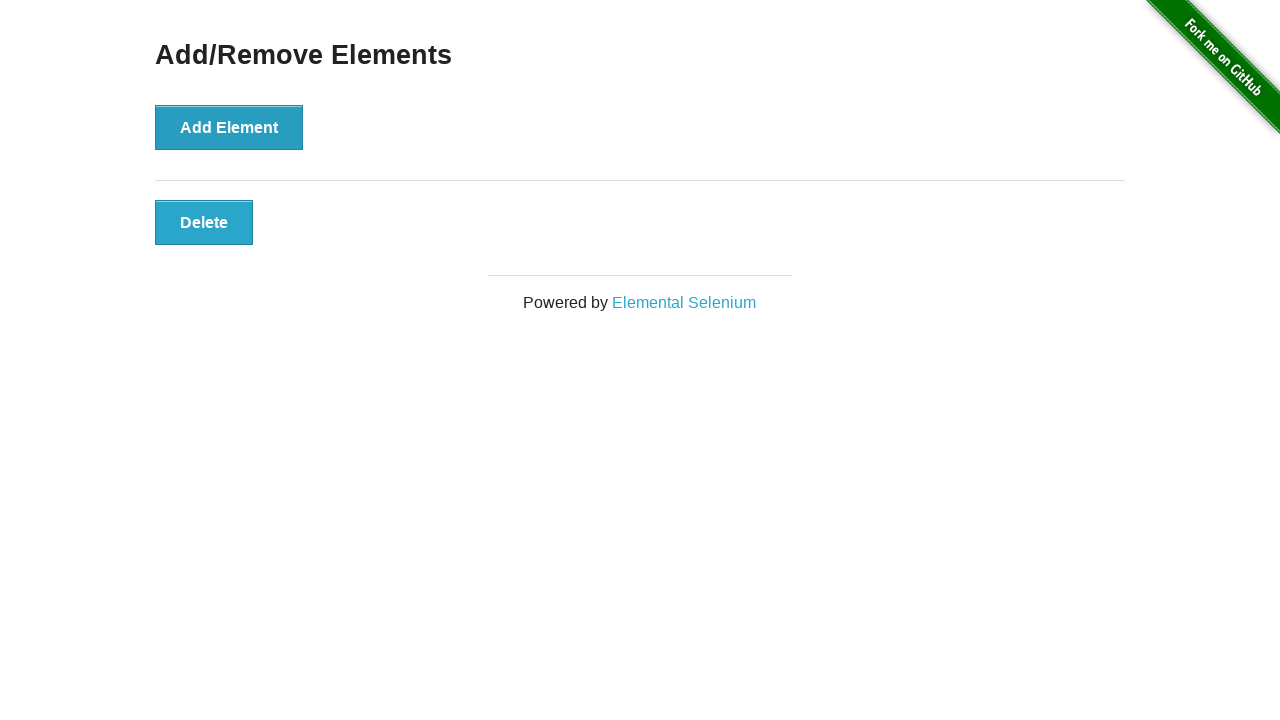

Verified that the new element was added to the page
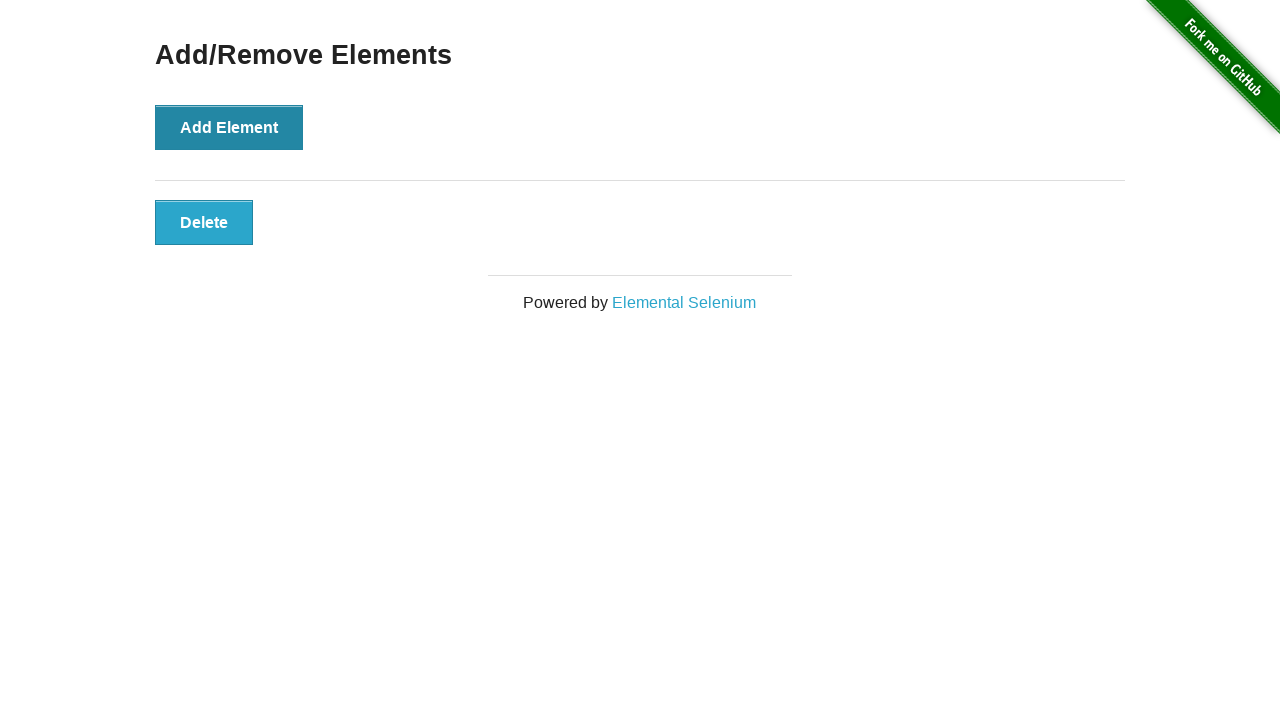

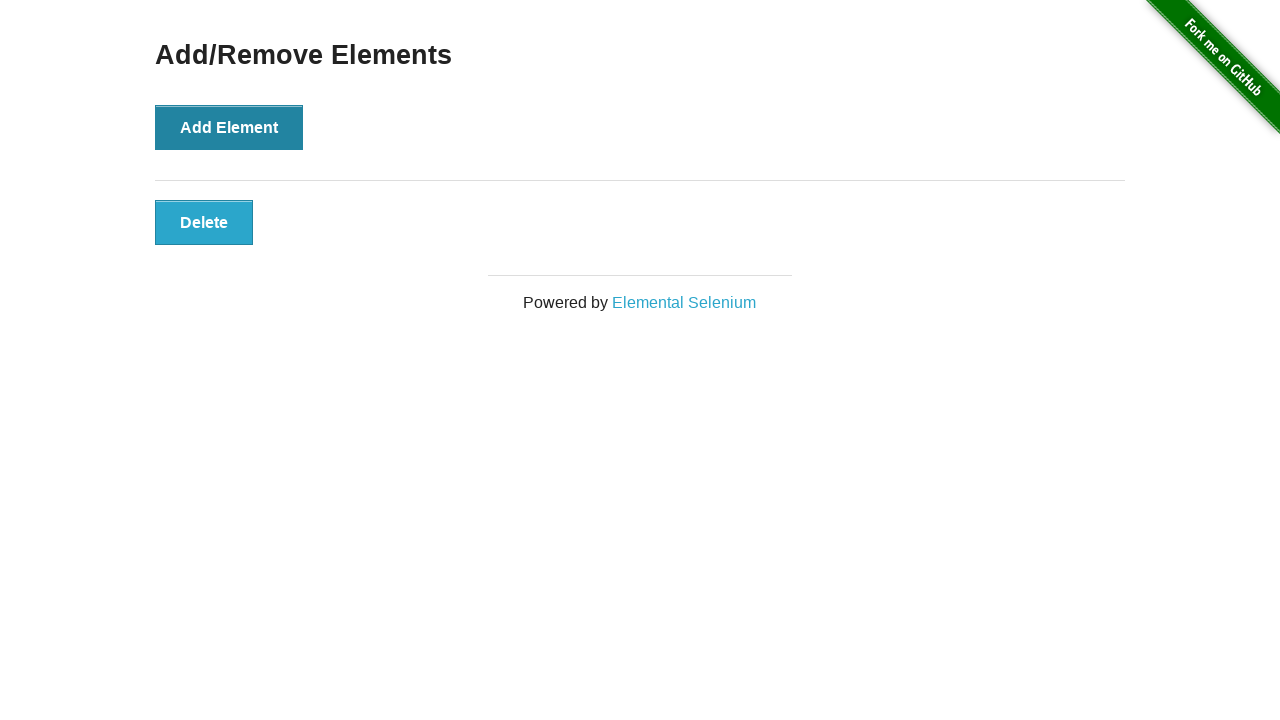